Tests confirm box alert by clicking a button, dismissing the confirm dialog, and verifying the result text shows "You selected Cancel".

Starting URL: https://demoqa.com/alerts

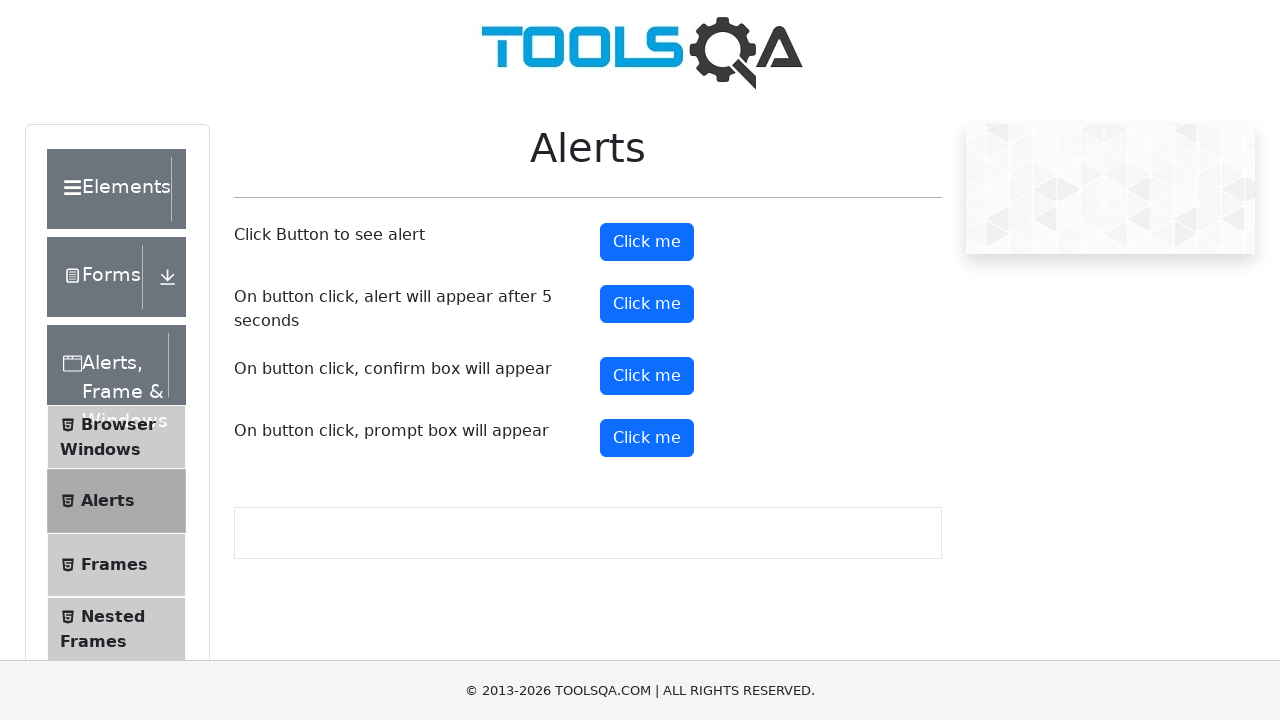

Set up dialog handler to dismiss the confirm box
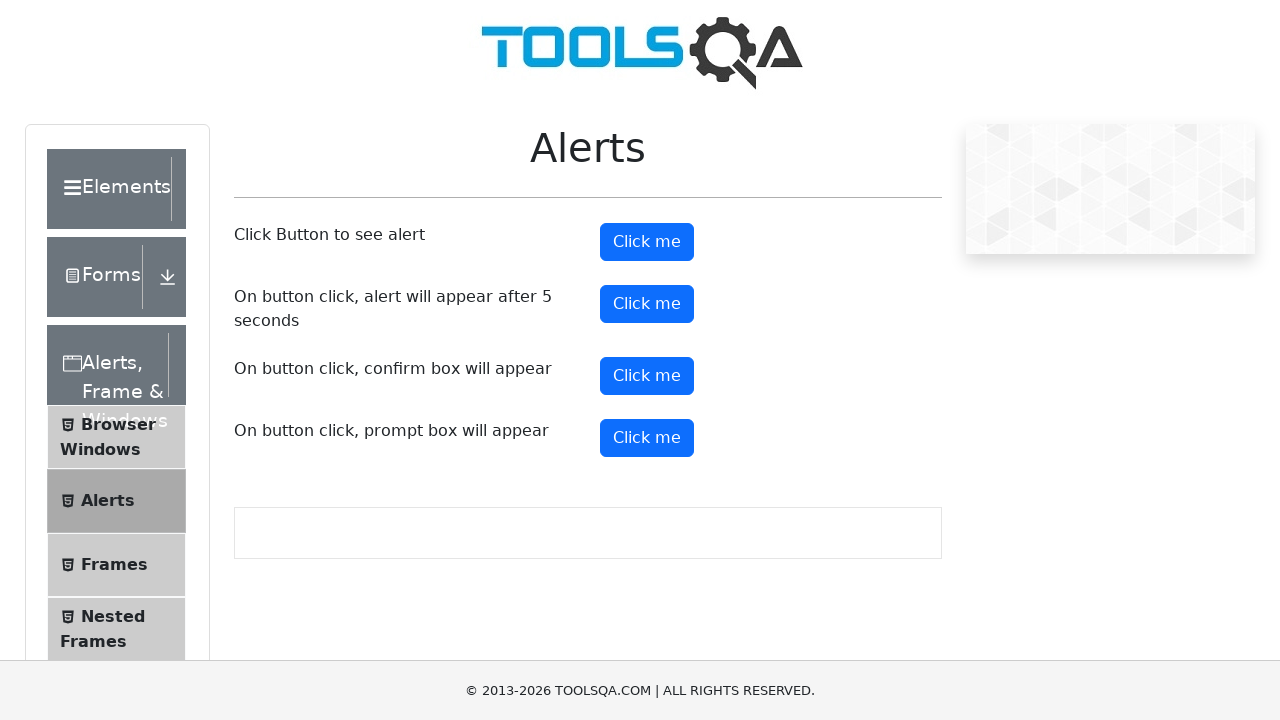

Clicked the confirm box button (fourth button on page) at (647, 376) on xpath=(//button)[4]
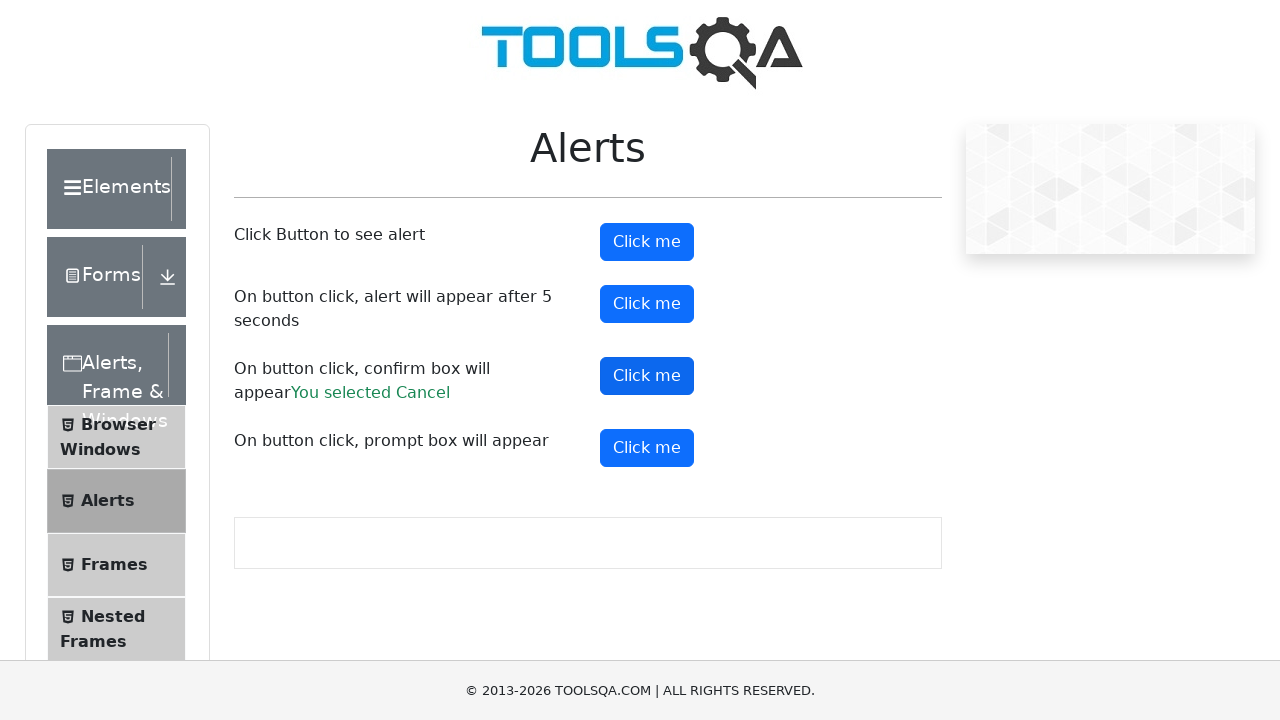

Confirm result element loaded
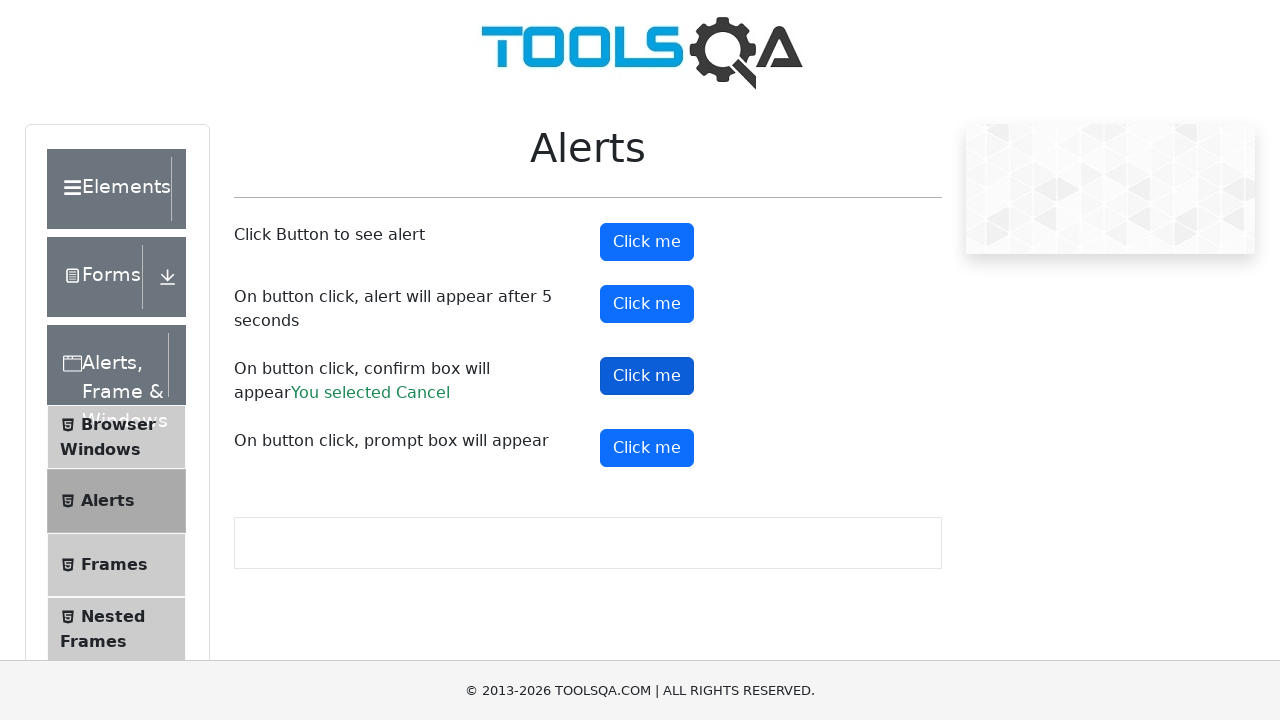

Retrieved result text from confirm result element
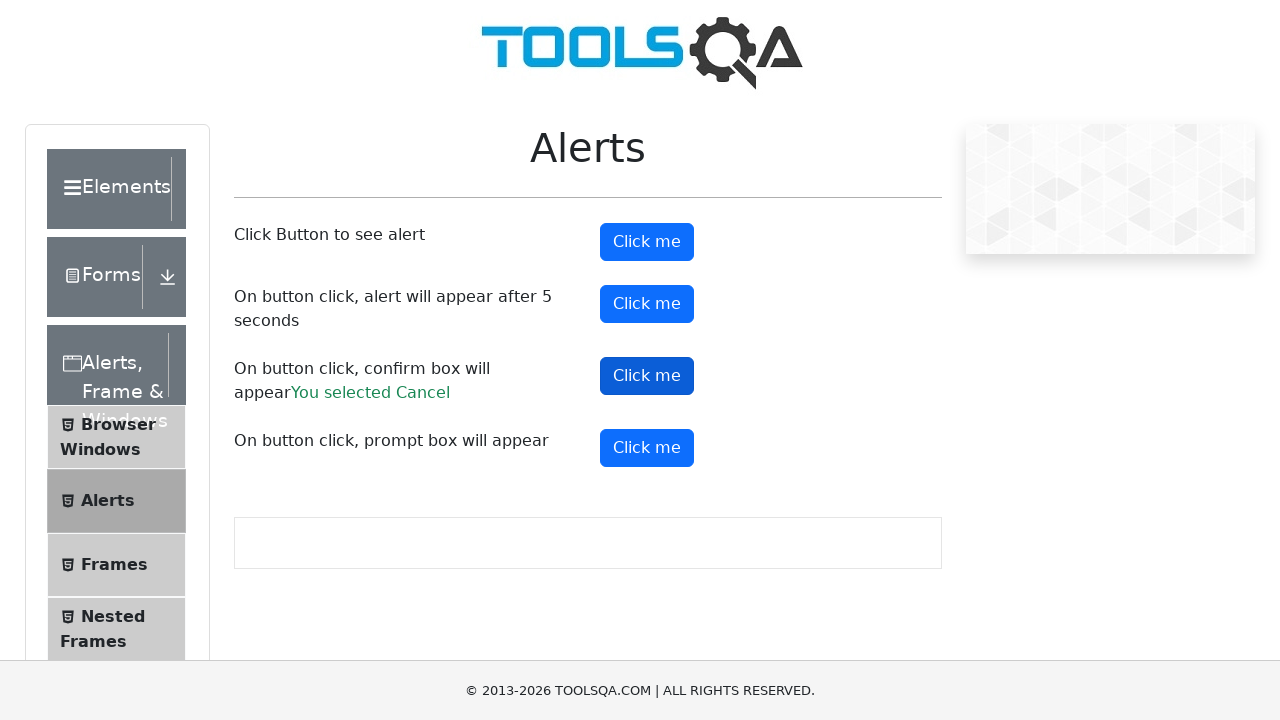

Verified result text shows 'You selected Cancel'
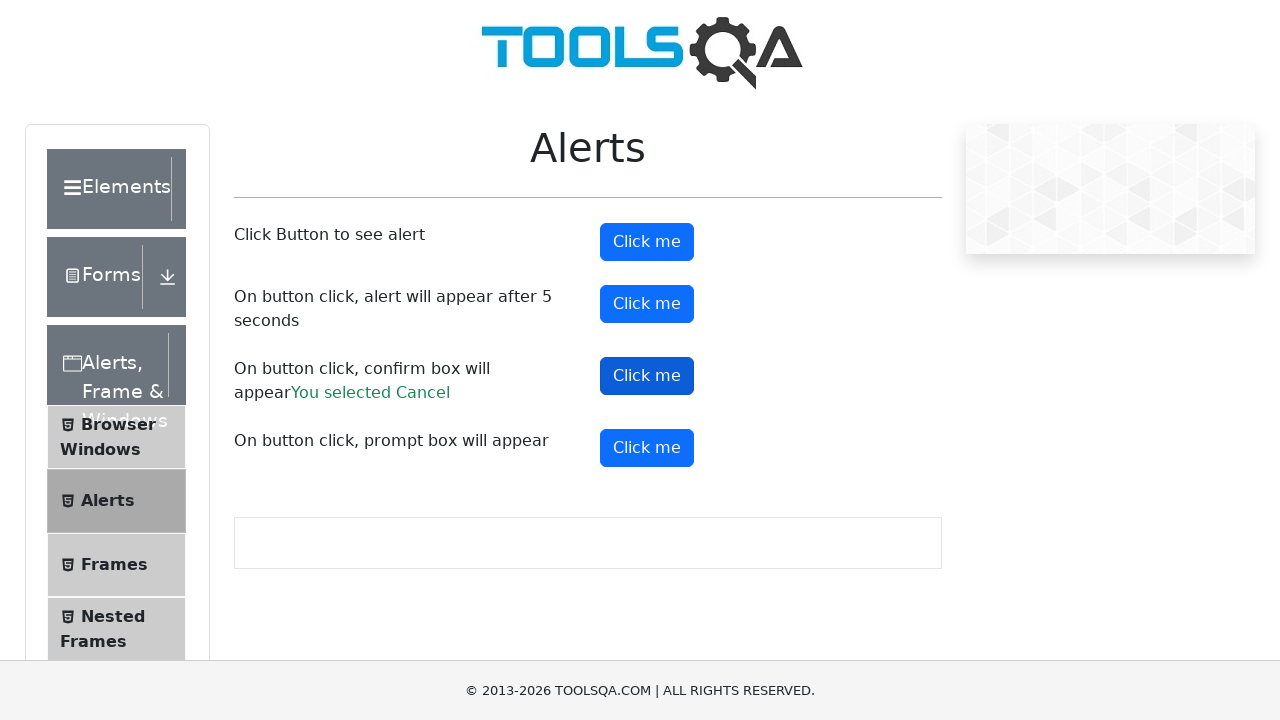

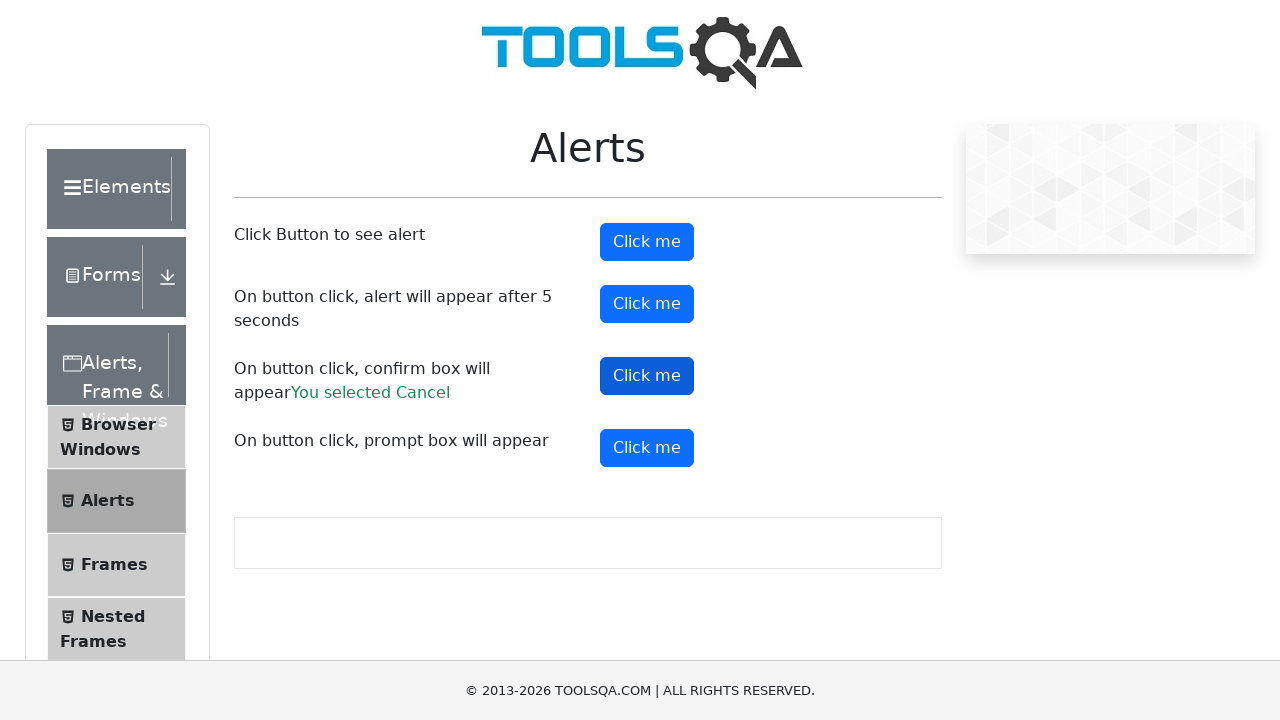